Tests interacting with elements inside an iframe by clicking on a navigation link and burger menu

Starting URL: https://www.qa-practice.com/elements/iframe/iframe_page

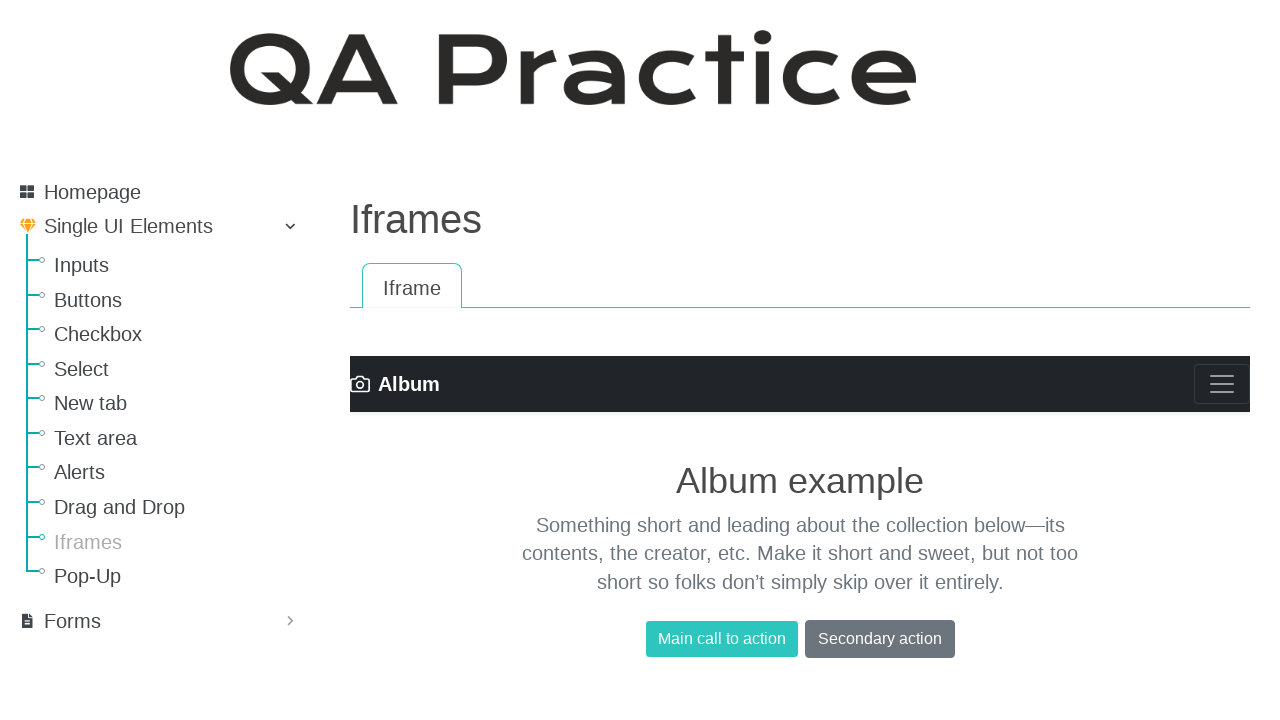

Clicked on Iframe navigation link at (412, 287) on internal:role=link[name="Iframe"s]
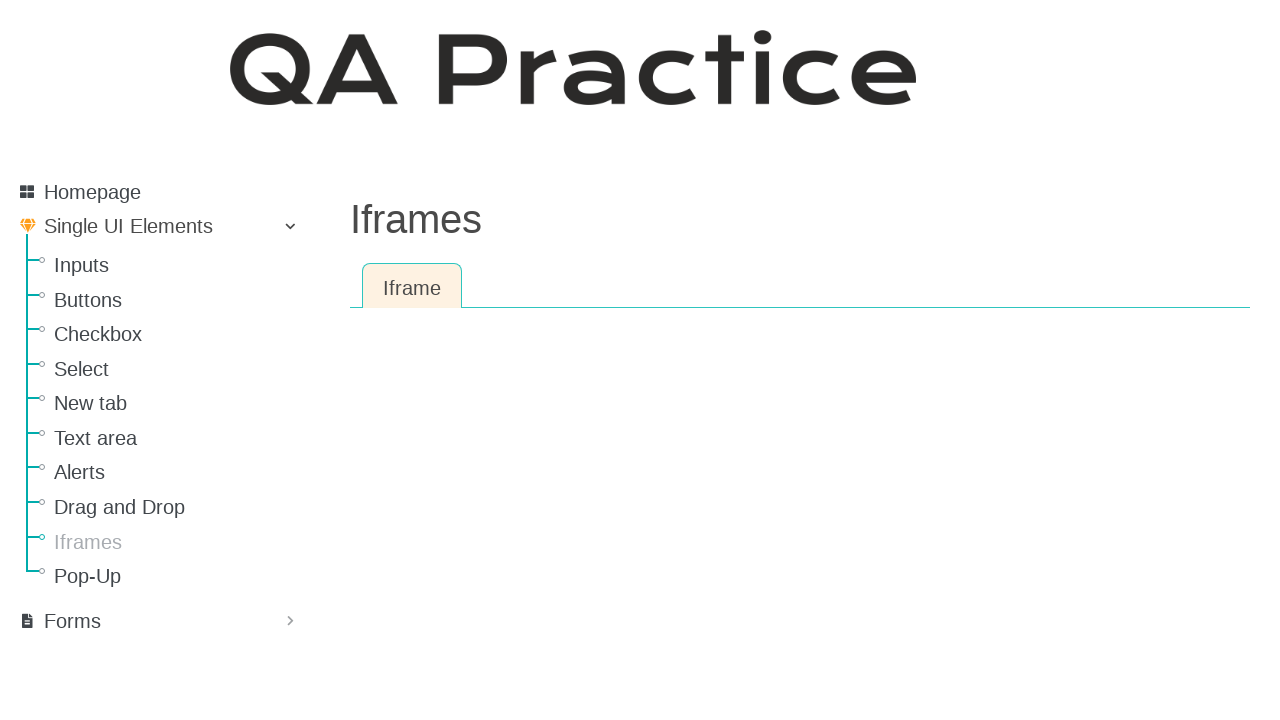

Located iframe on the page
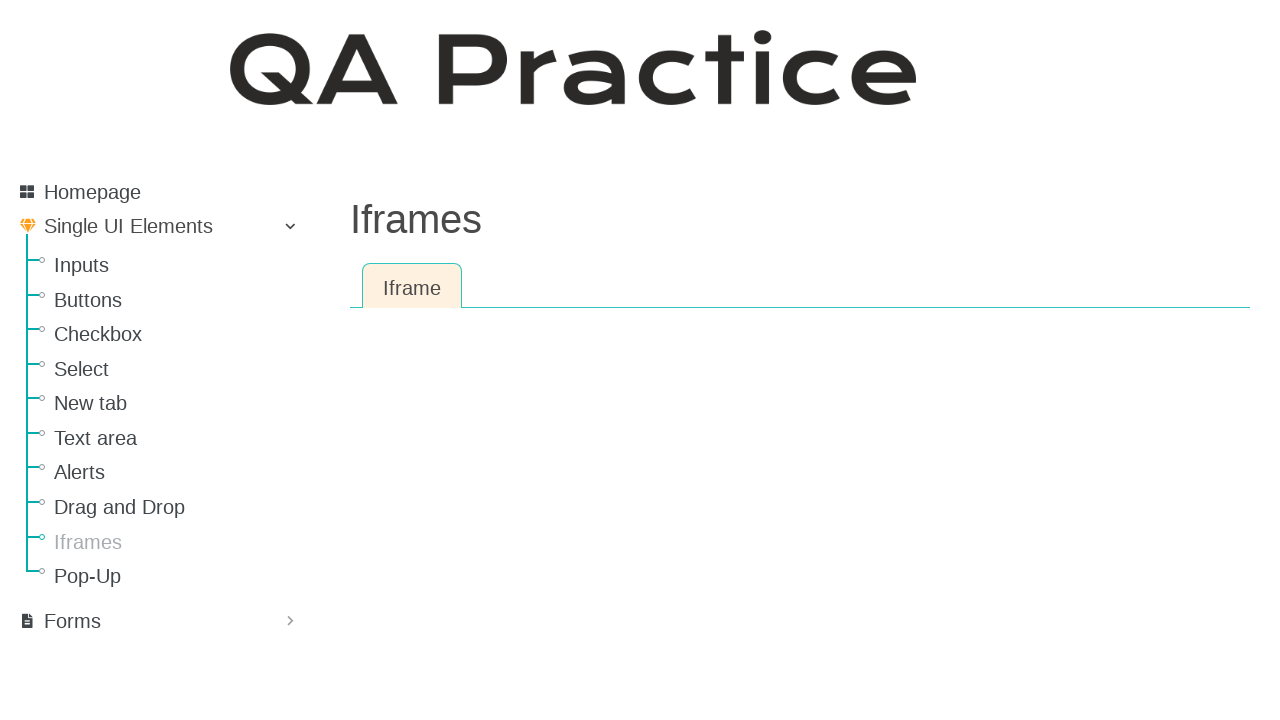

Located burger menu icon inside iframe
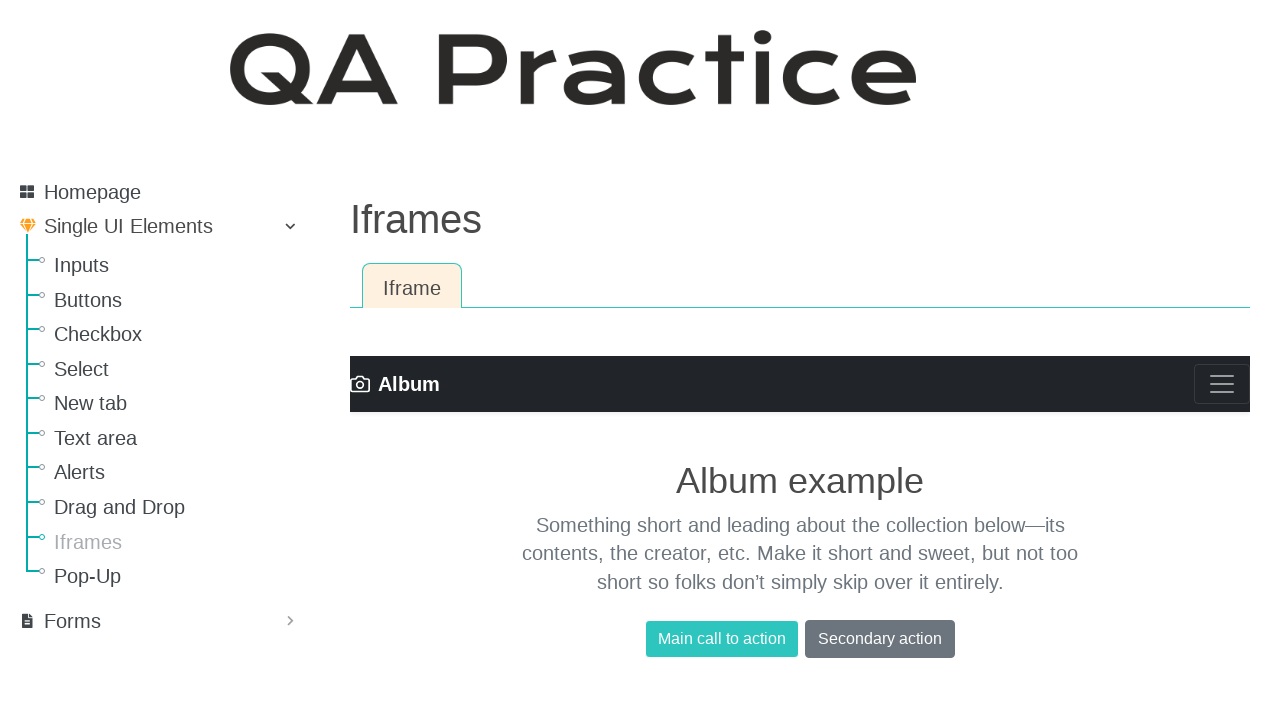

Clicked burger menu to open navigation at (1222, 384) on iframe >> internal:control=enter-frame >> .navbar-toggler-icon
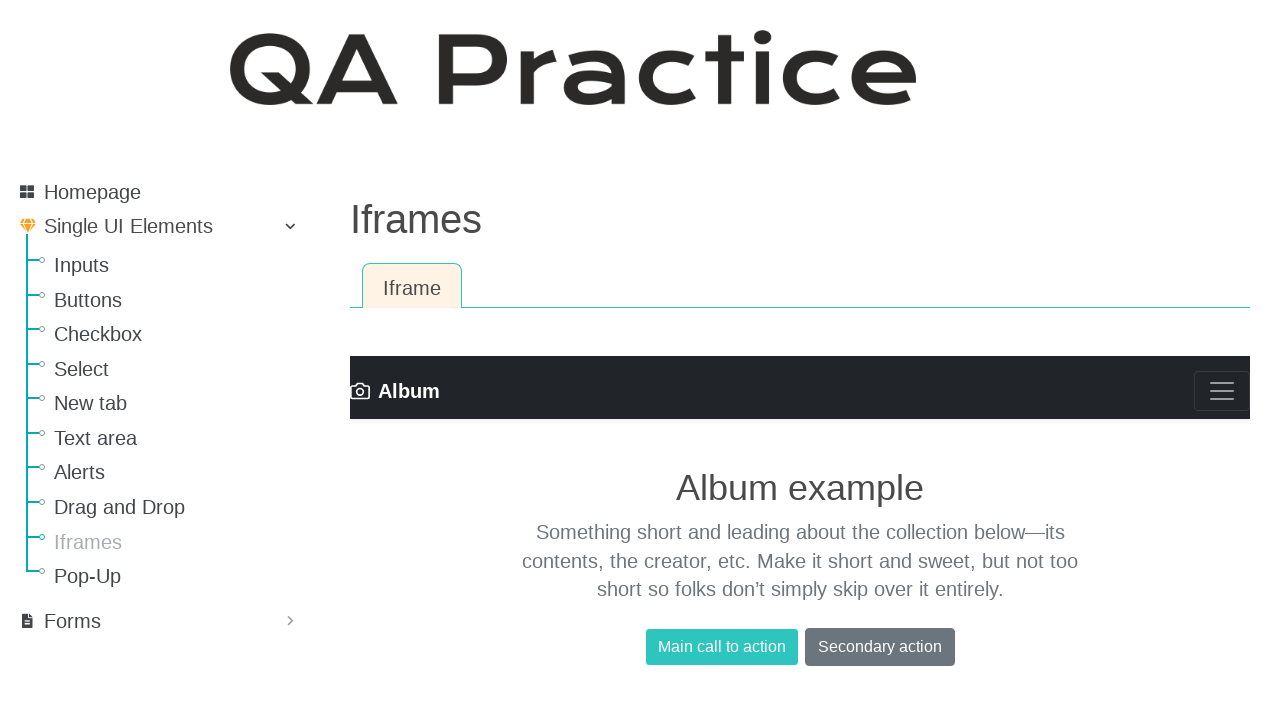

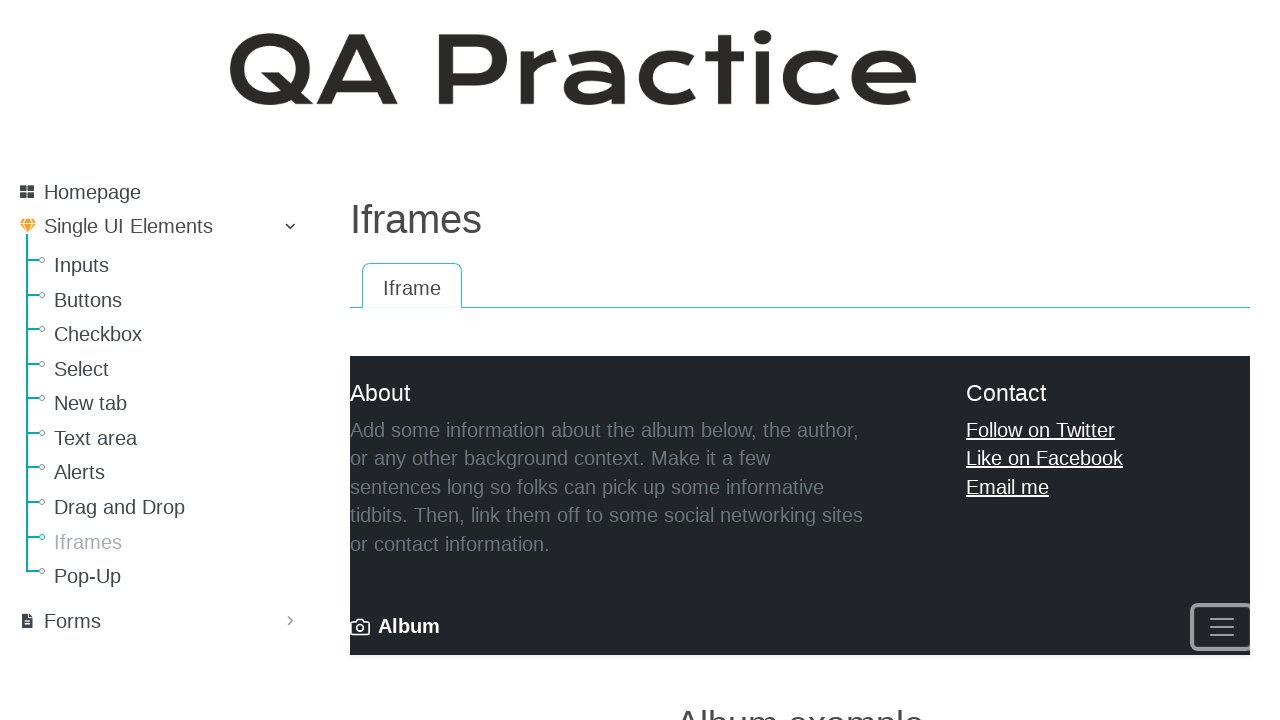